Tests navigation through nested menu items by hovering over Resources menu and clicking on eBooks submenu item

Starting URL: https://www.orangehrm.com/en/30-day-free-trial

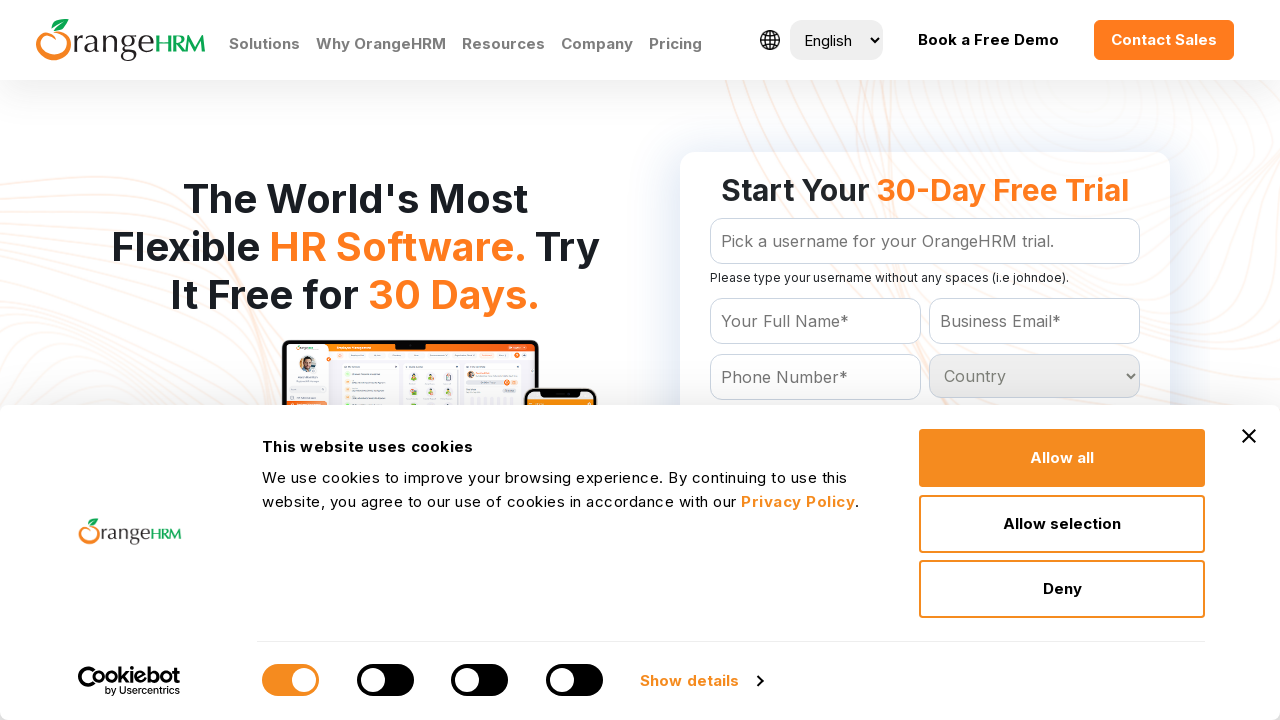

Hovered over Resources menu to reveal submenu at (504, 44) on a:text('Resources')
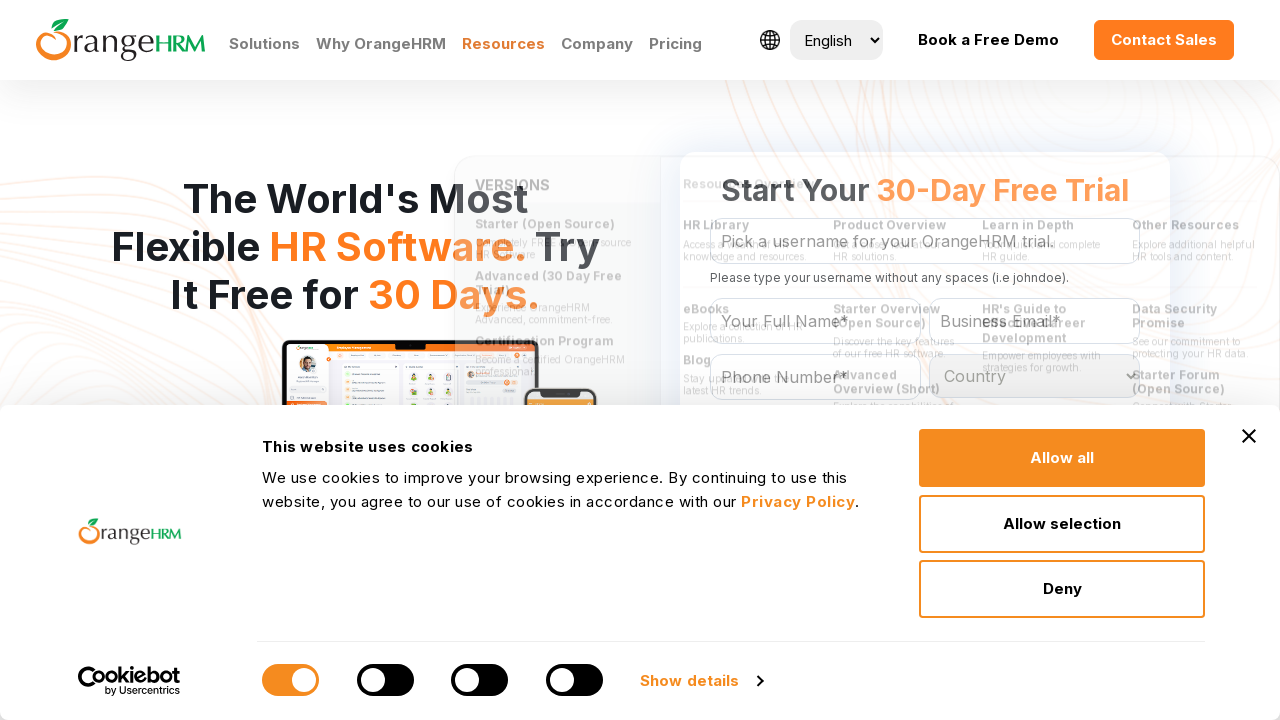

Clicked on eBooks submenu item at (746, 237) on a:text('eBooks')
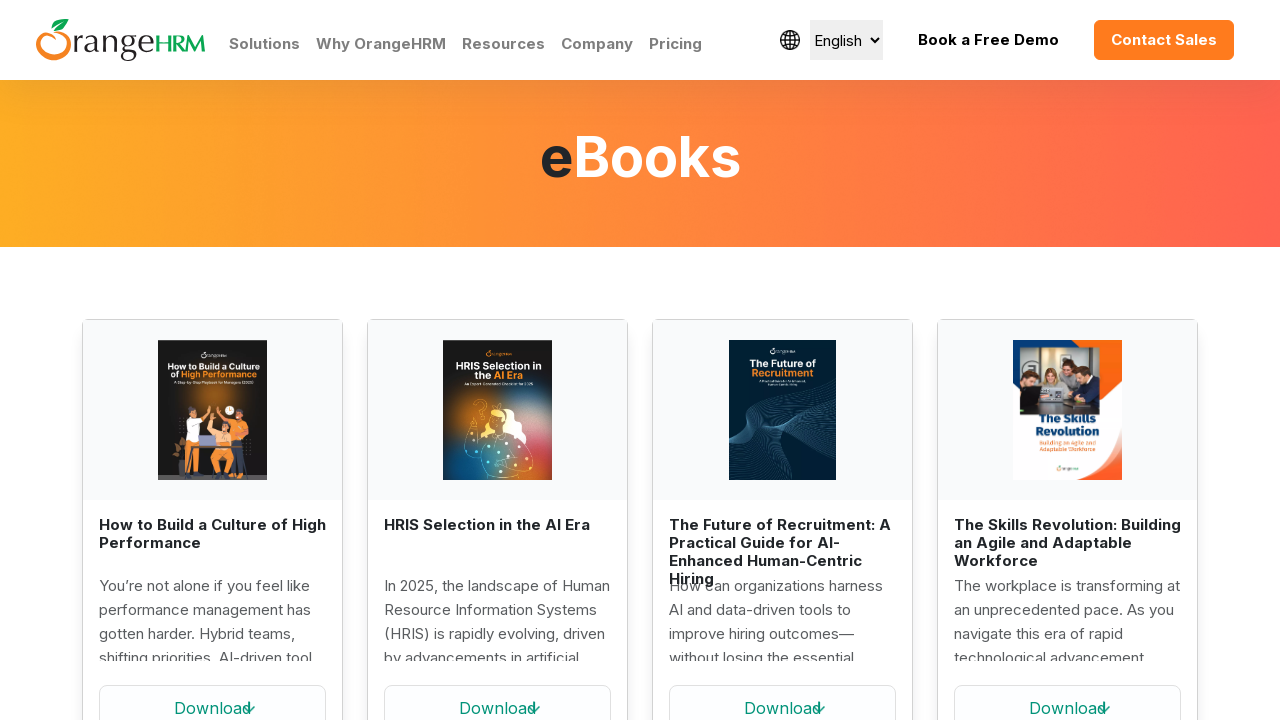

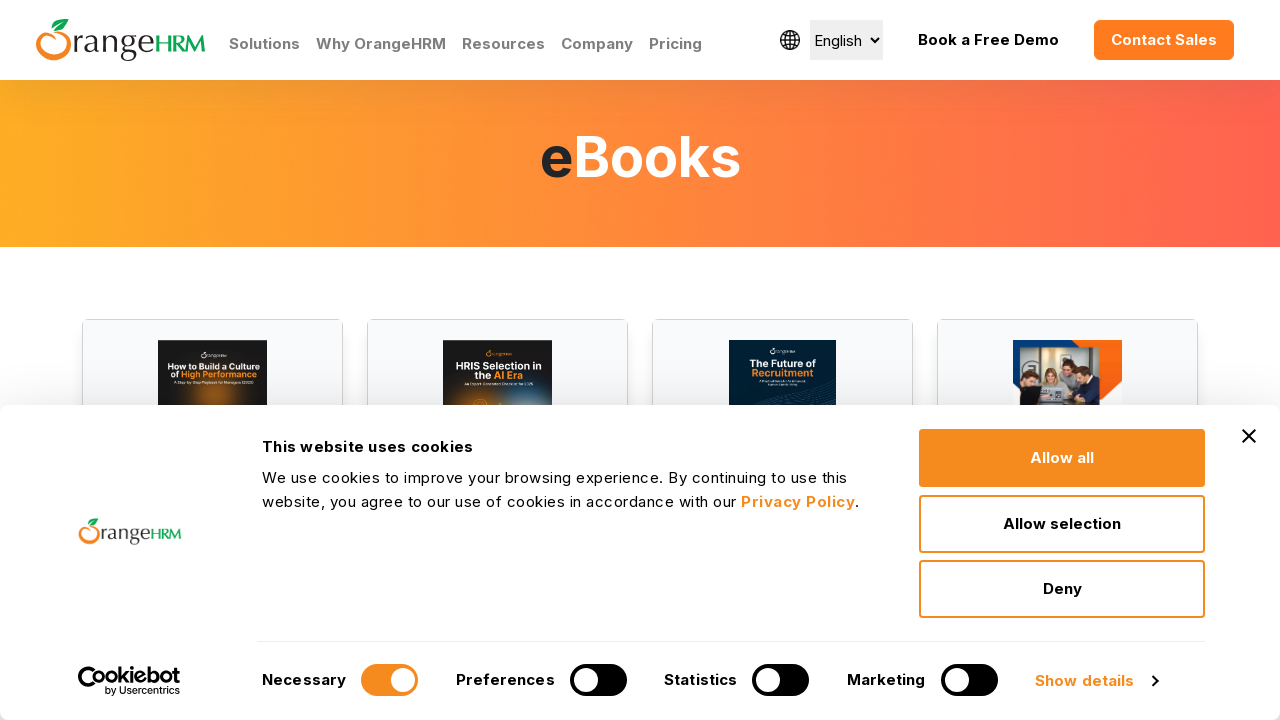